Navigates to a chatbot page and scrolls down by a specific amount to view content further down the page

Starting URL: https://yourgpt.ai/chatbot

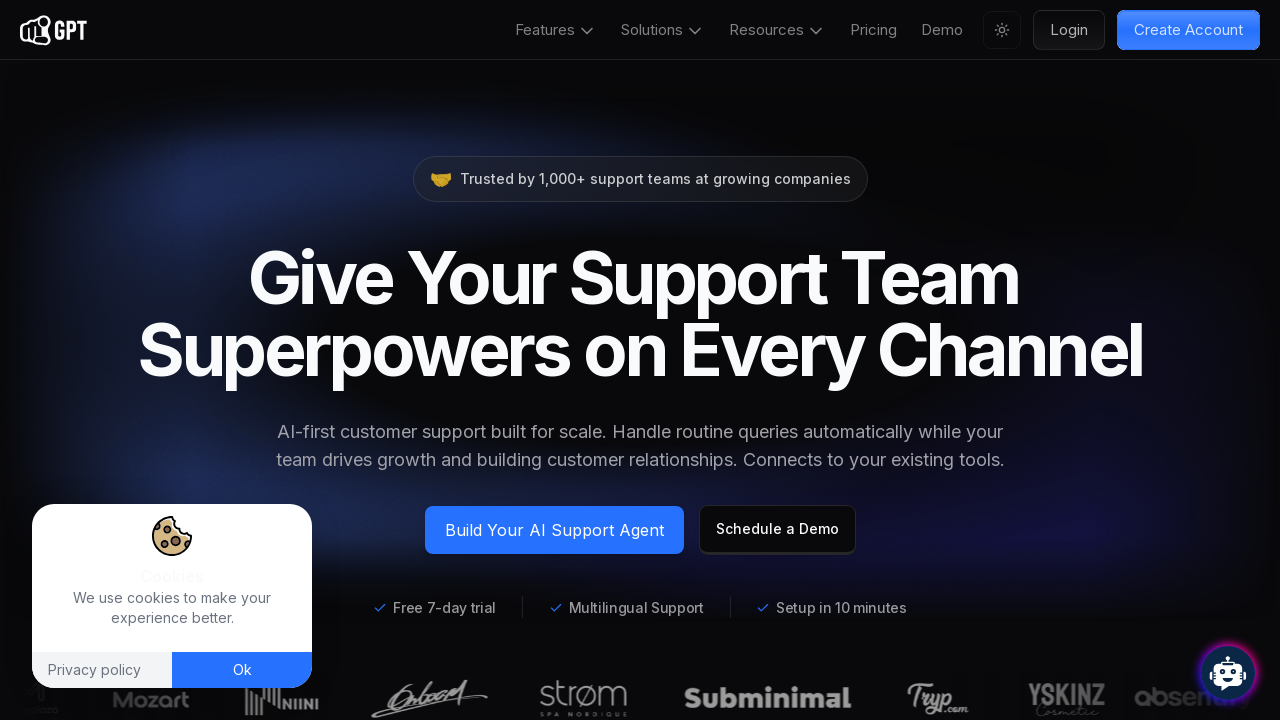

Navigated to chatbot page at https://yourgpt.ai/chatbot
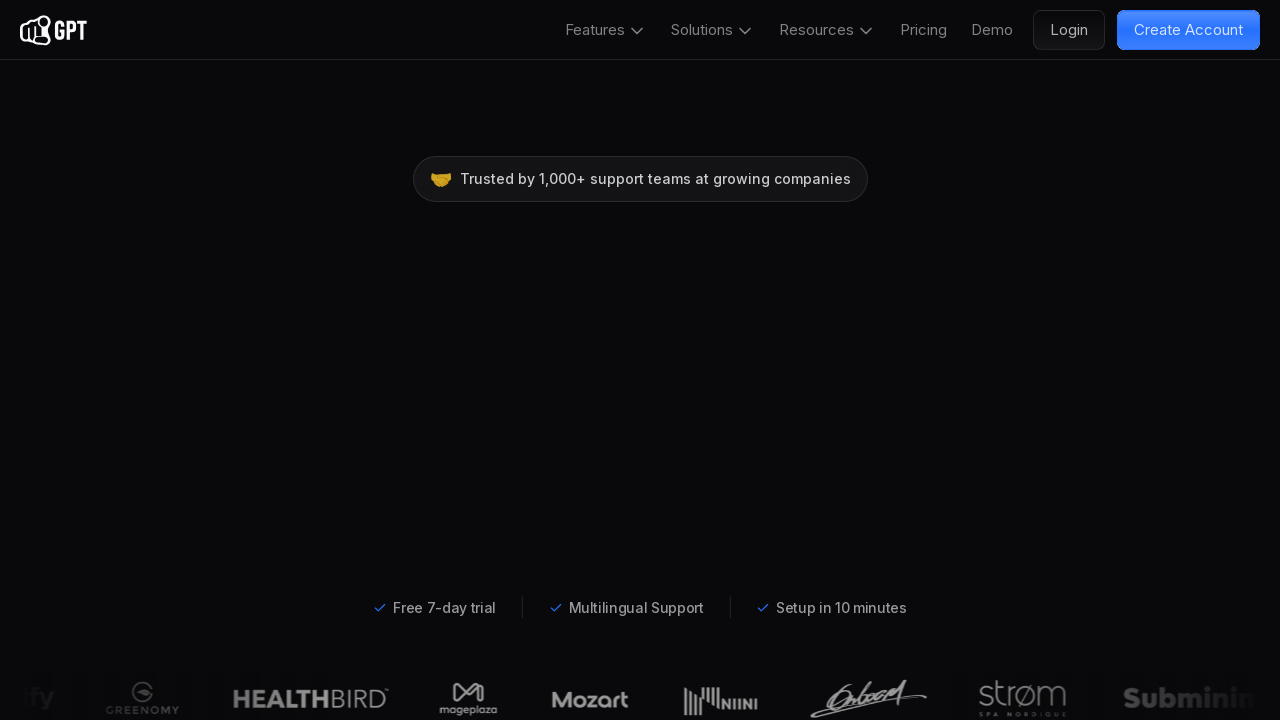

Scrolled down the webpage by 1000 pixels
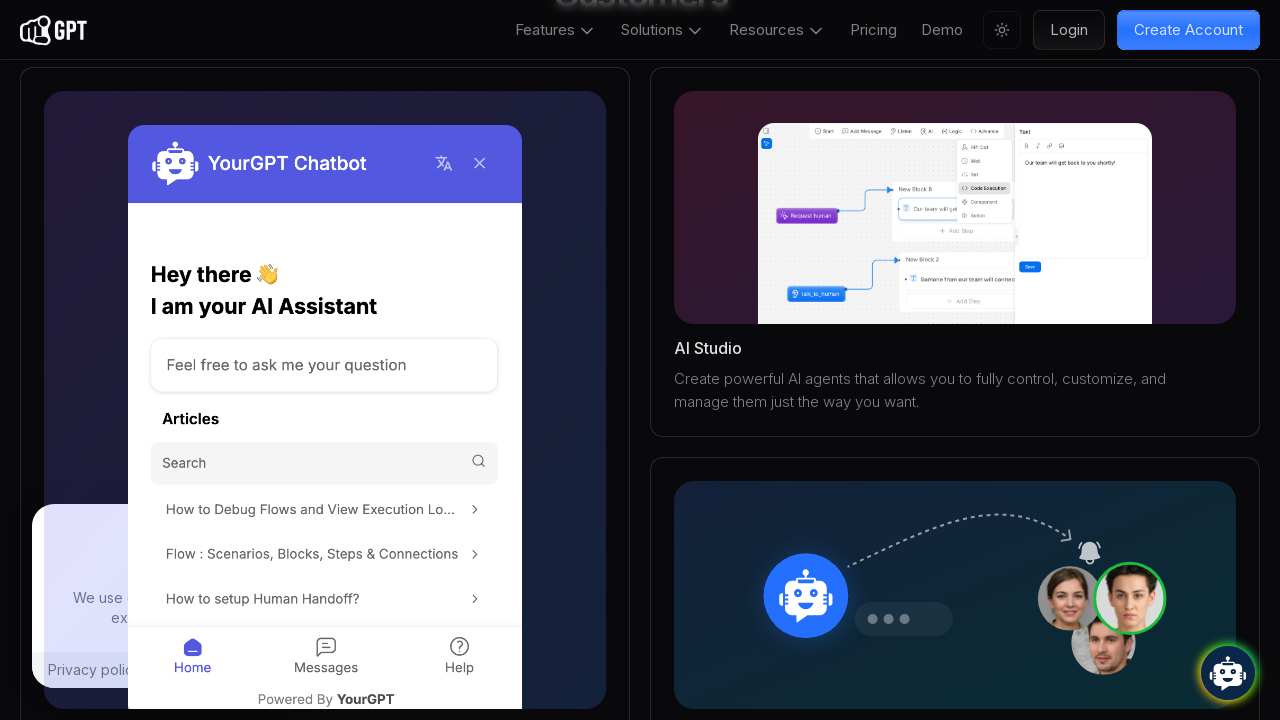

Waited 1000ms for lazy-loaded content to load
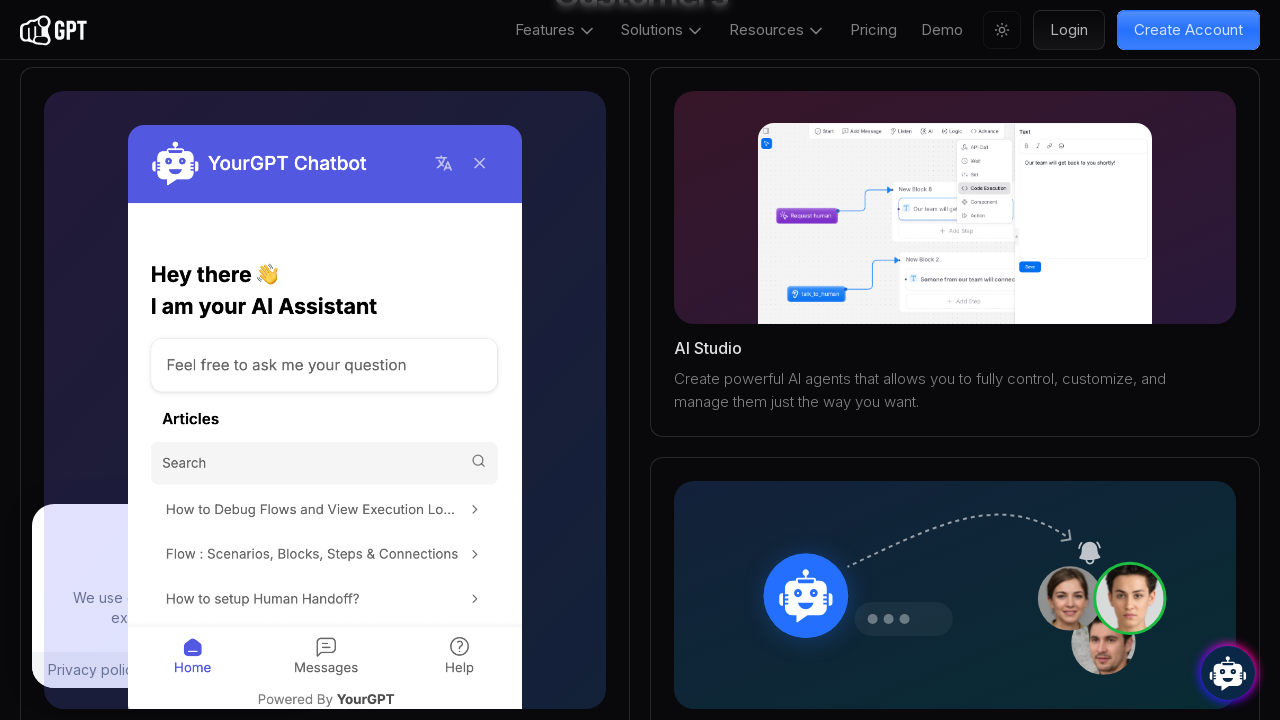

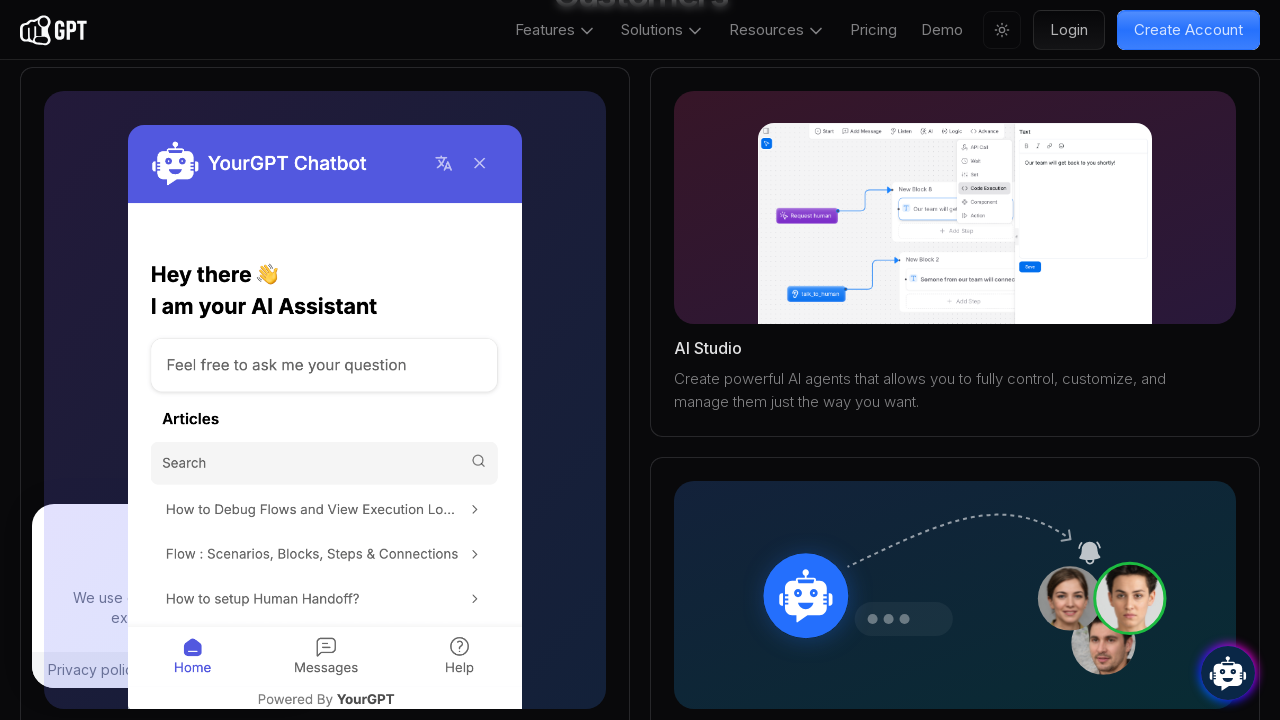